Tests that todo data persists after page reload

Starting URL: https://demo.playwright.dev/todomvc

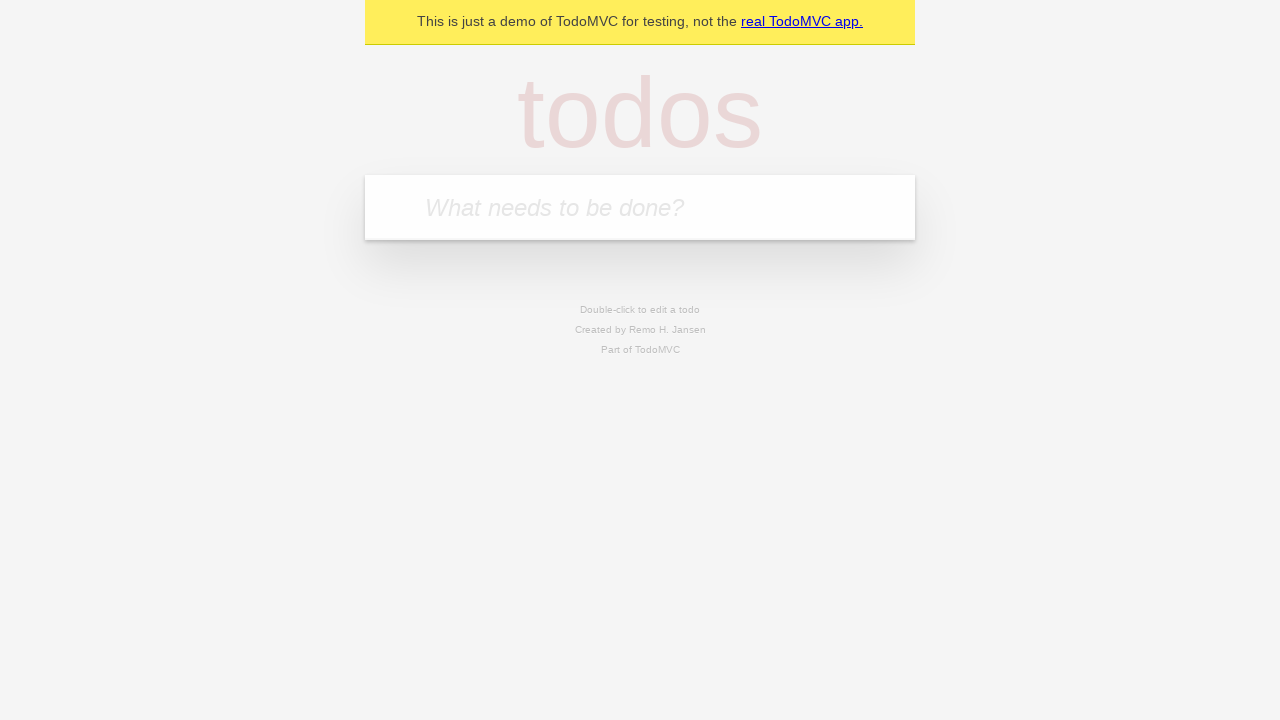

Located todo input field
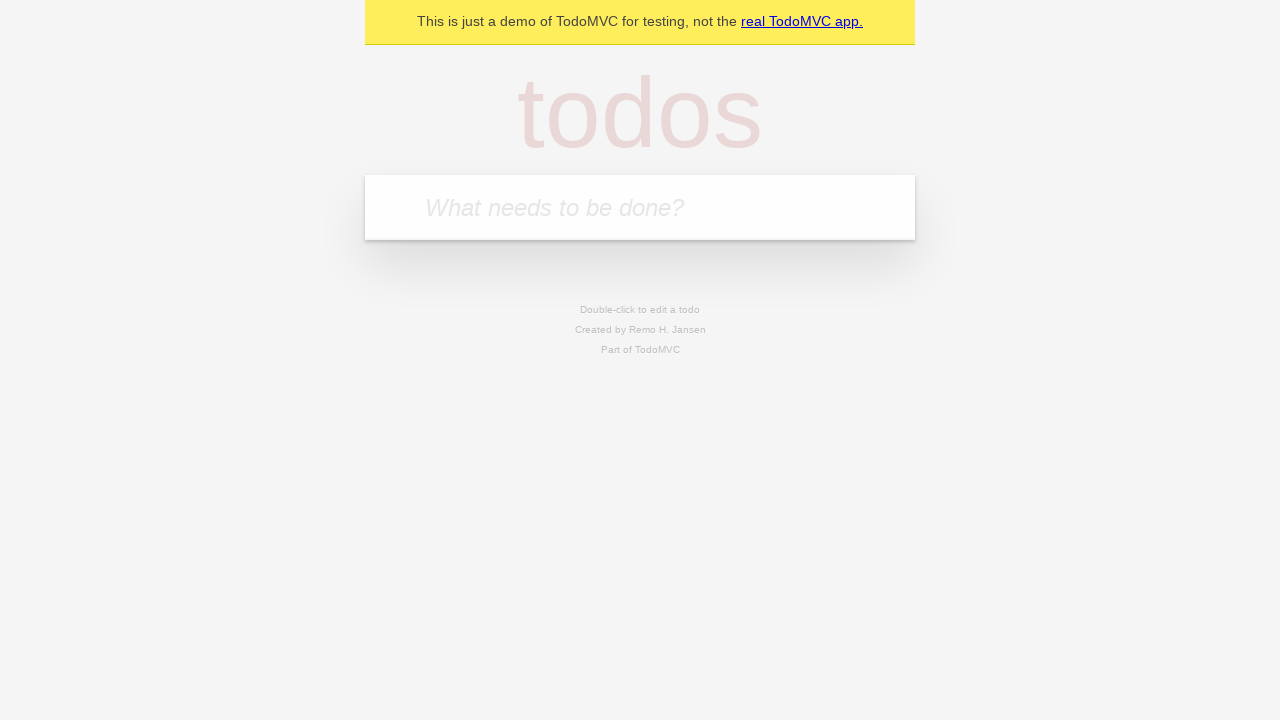

Filled todo input with 'buy some cheese' on internal:attr=[placeholder="What needs to be done?"i]
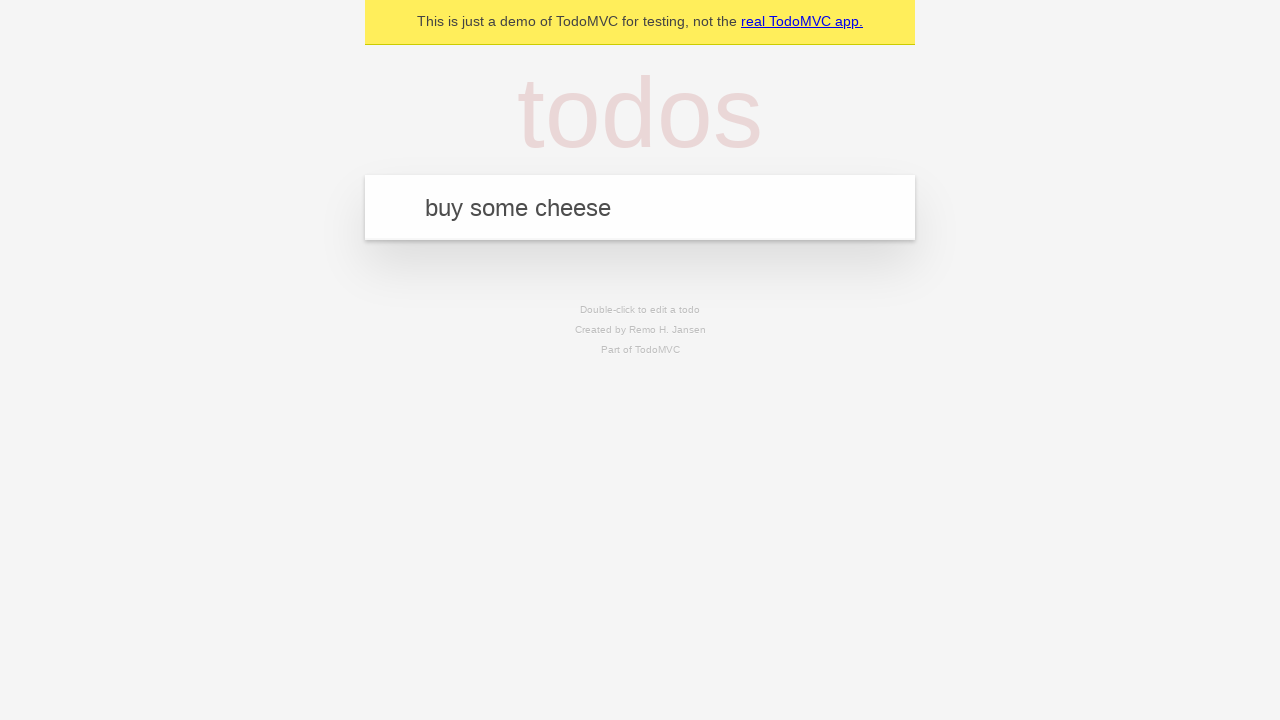

Pressed Enter to add 'buy some cheese' to todo list on internal:attr=[placeholder="What needs to be done?"i]
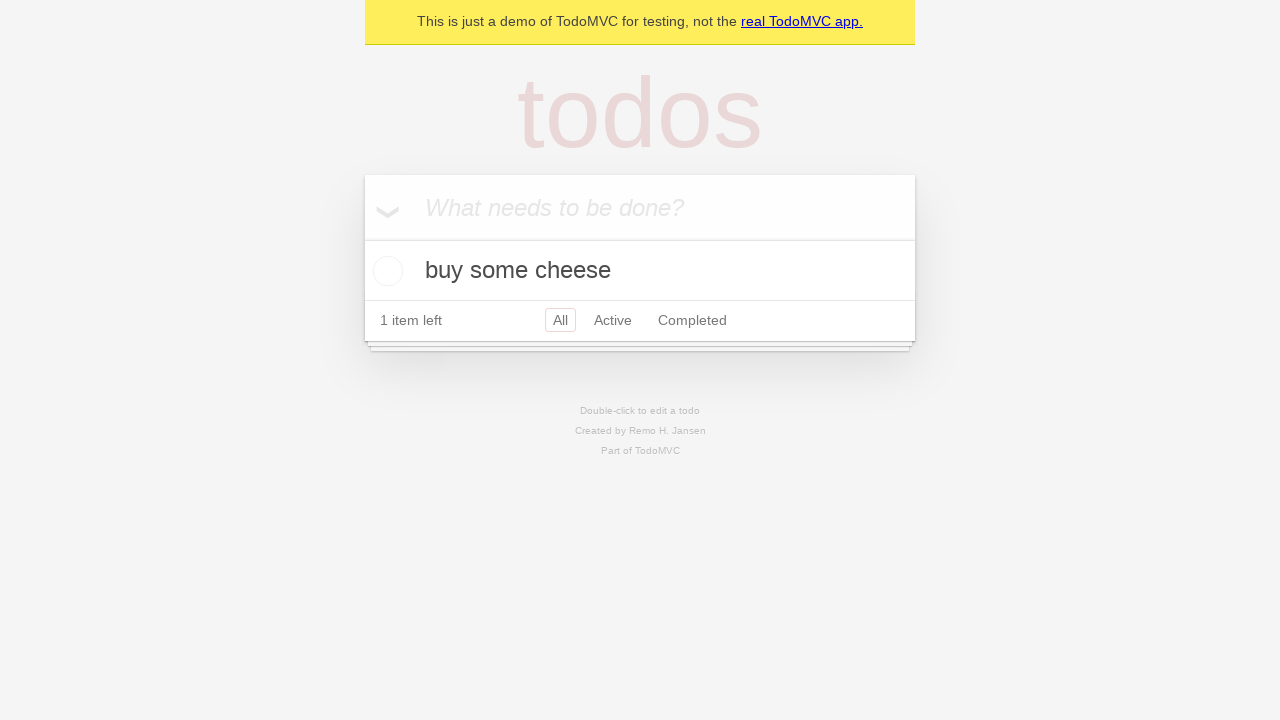

Filled todo input with 'feed the cat' on internal:attr=[placeholder="What needs to be done?"i]
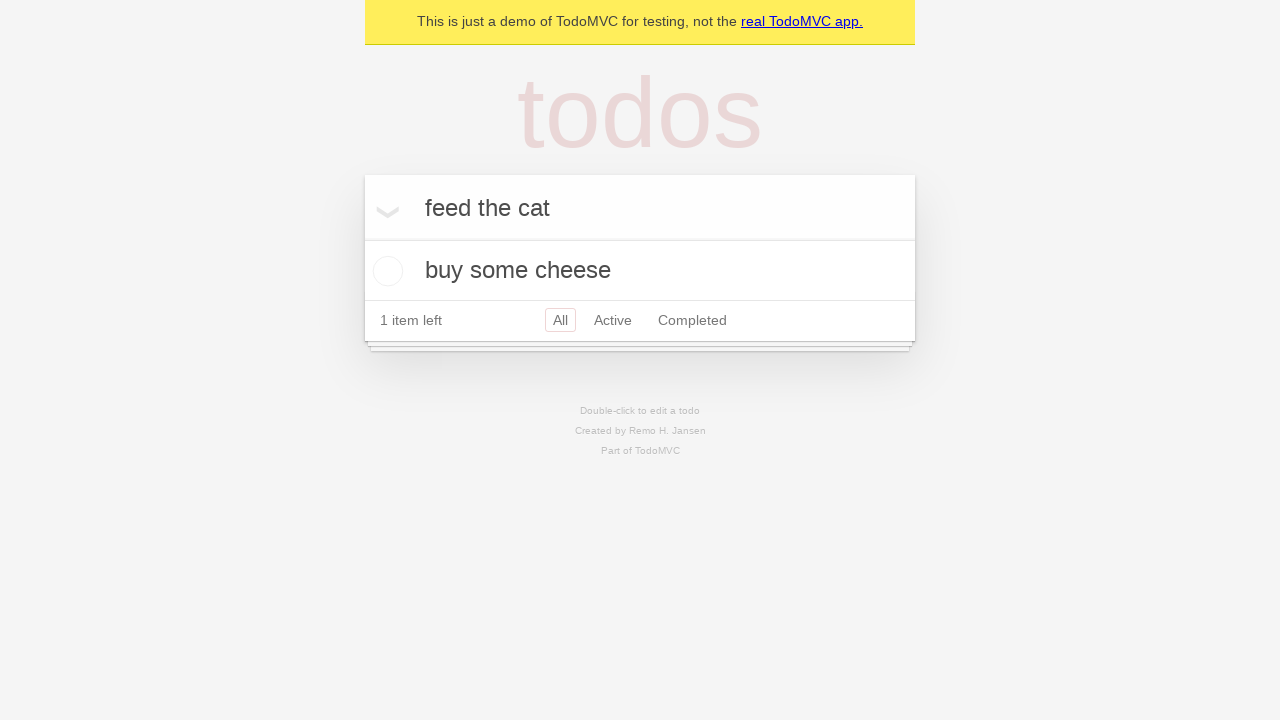

Pressed Enter to add 'feed the cat' to todo list on internal:attr=[placeholder="What needs to be done?"i]
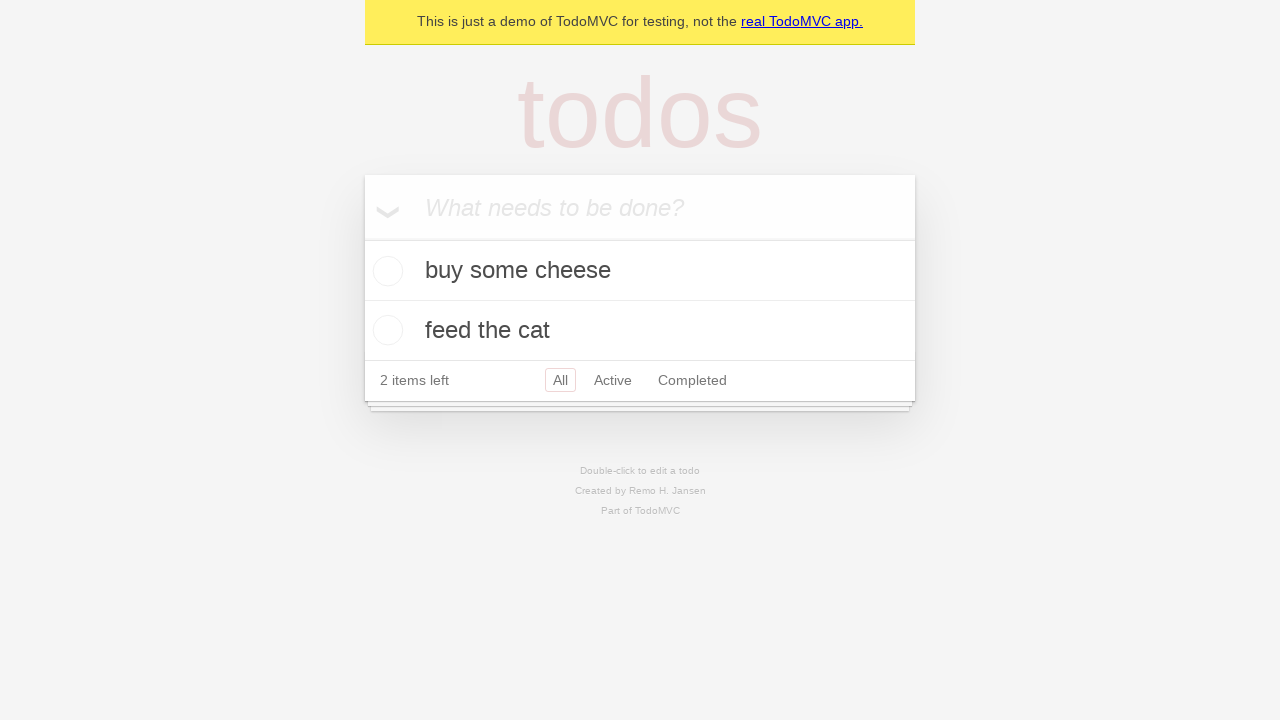

Waited for both todo items to be added to the DOM
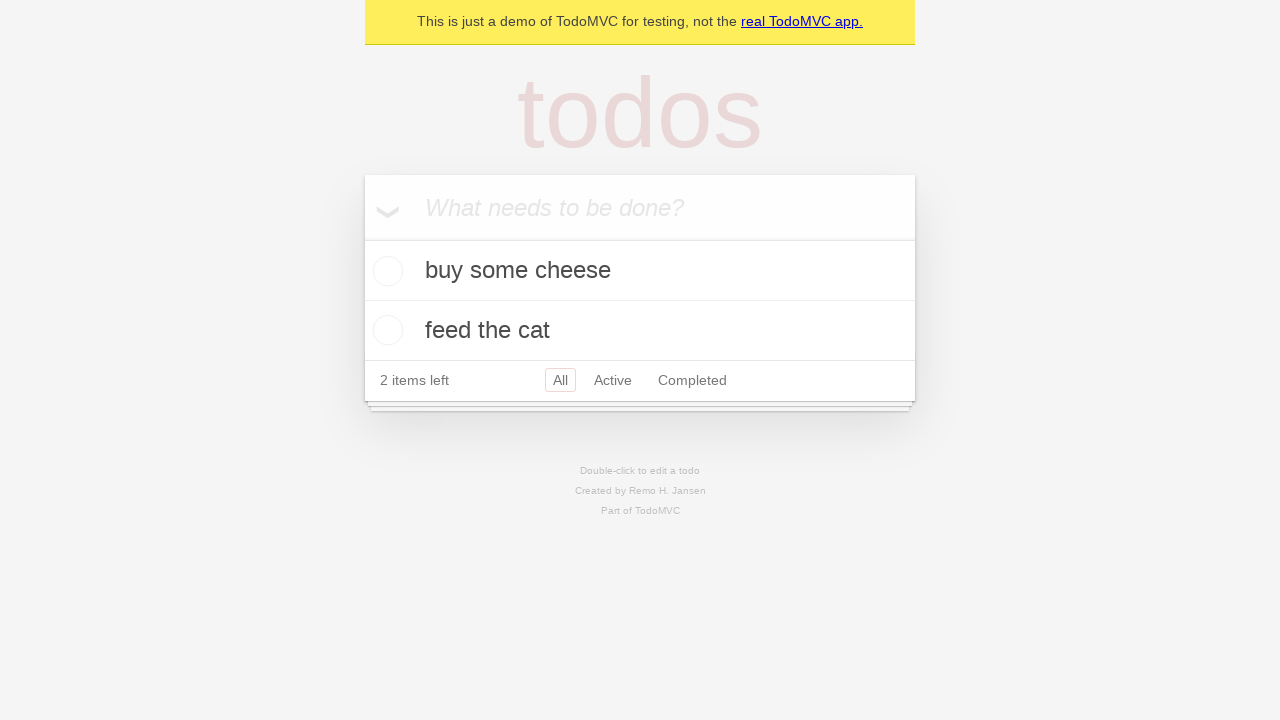

Located all todo items
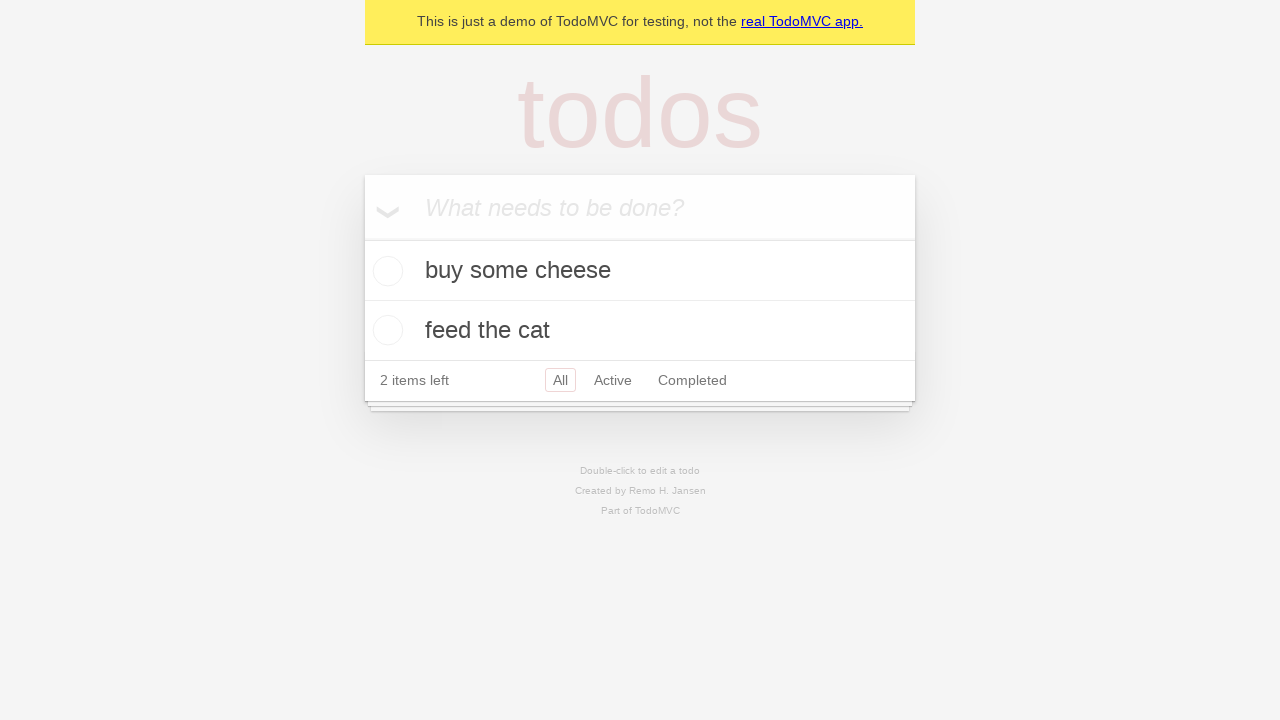

Located checkbox for first todo item
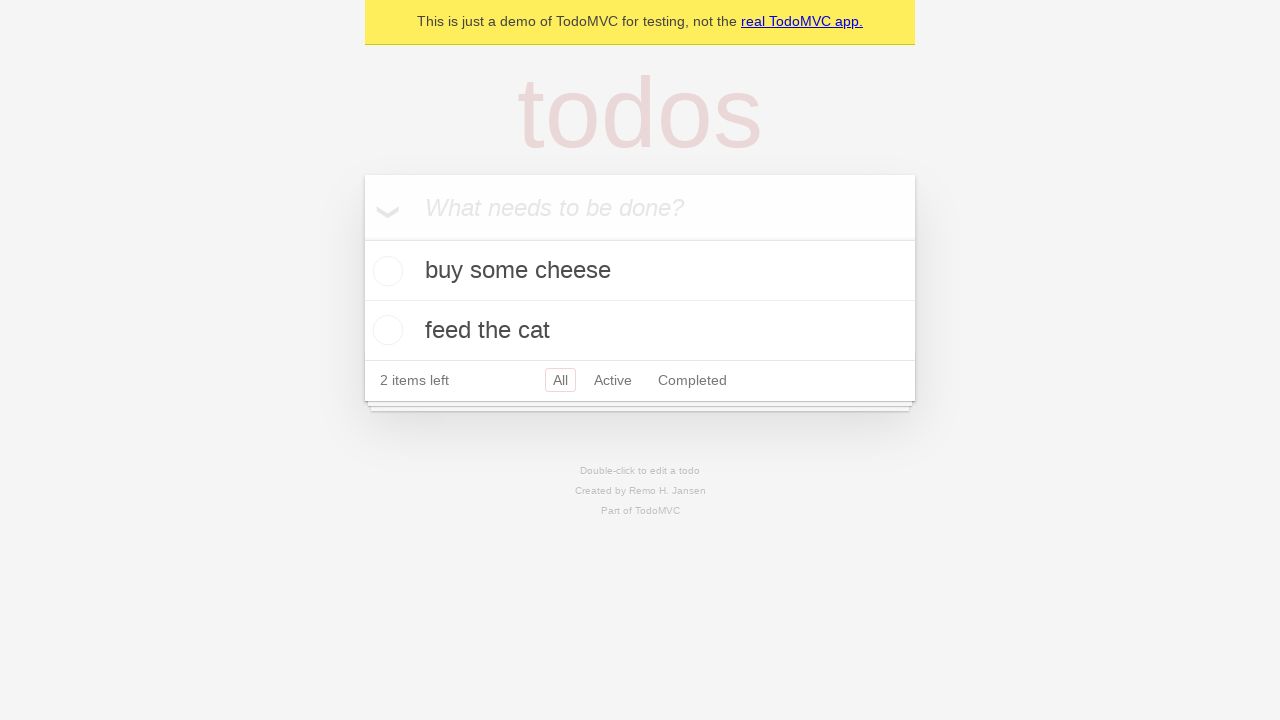

Checked the first todo item at (385, 271) on internal:testid=[data-testid="todo-item"s] >> nth=0 >> internal:role=checkbox
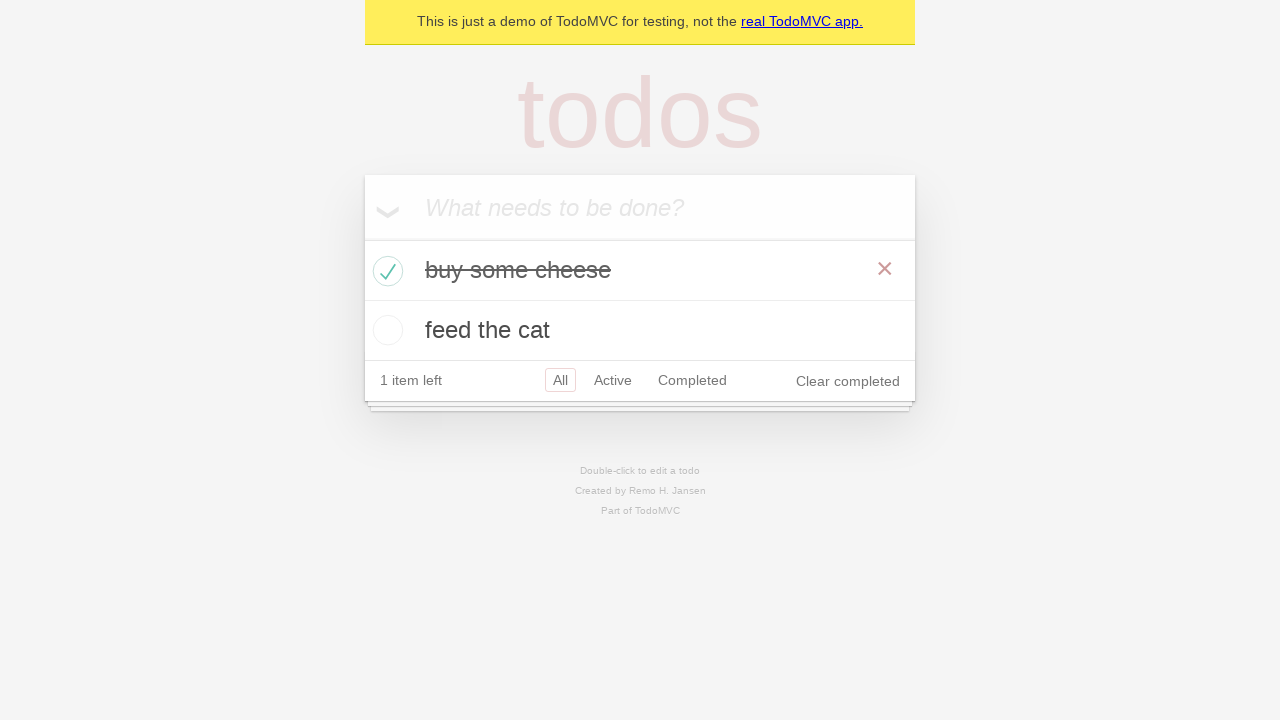

Reloaded the page to test data persistence
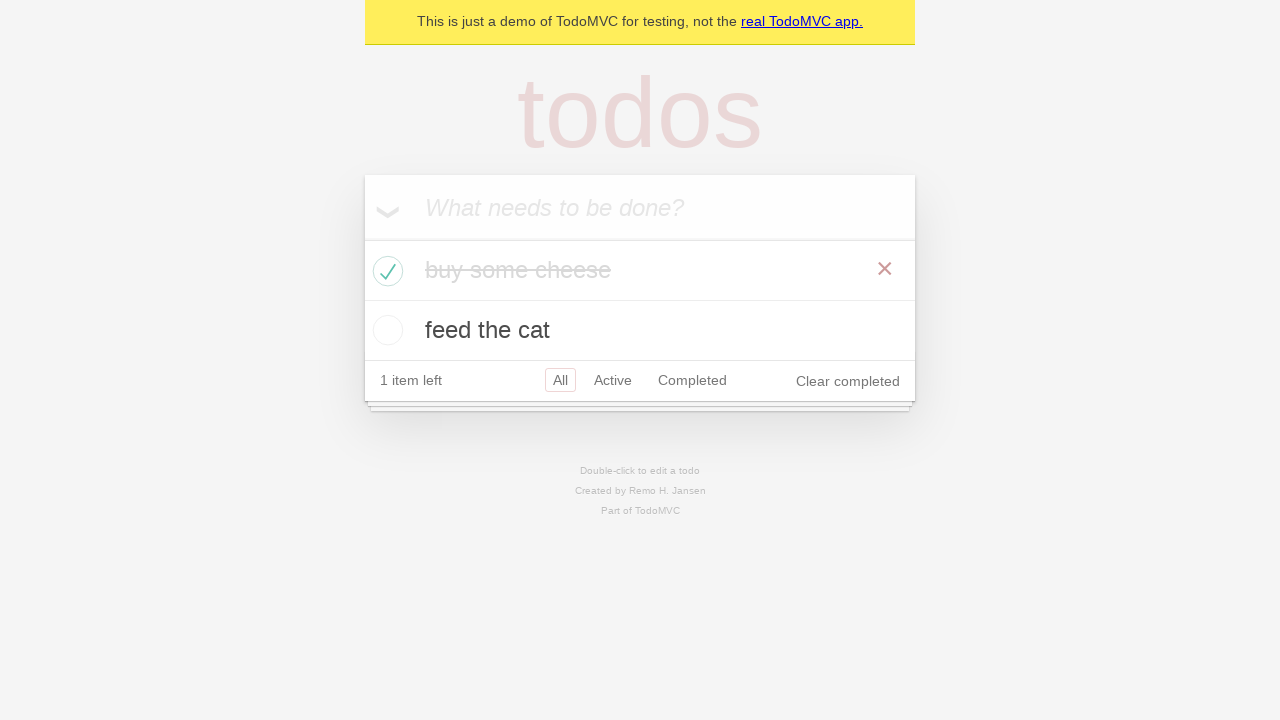

Waited for todo items to load after page reload
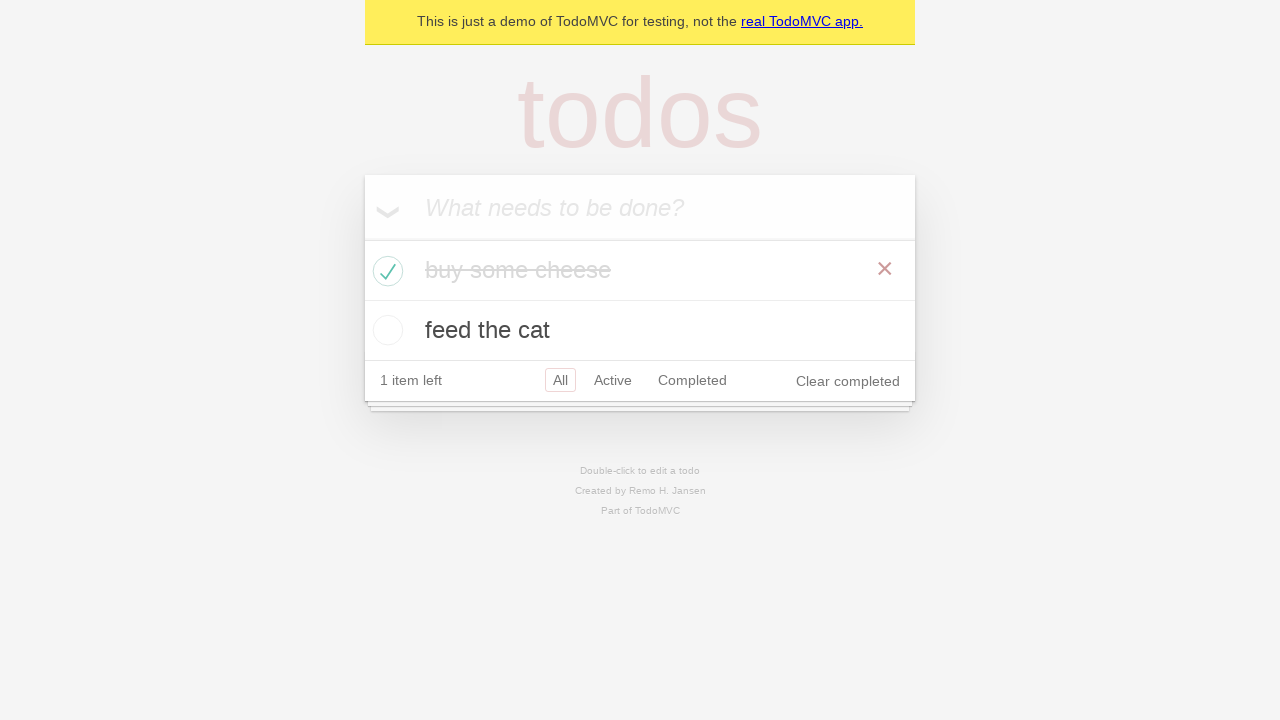

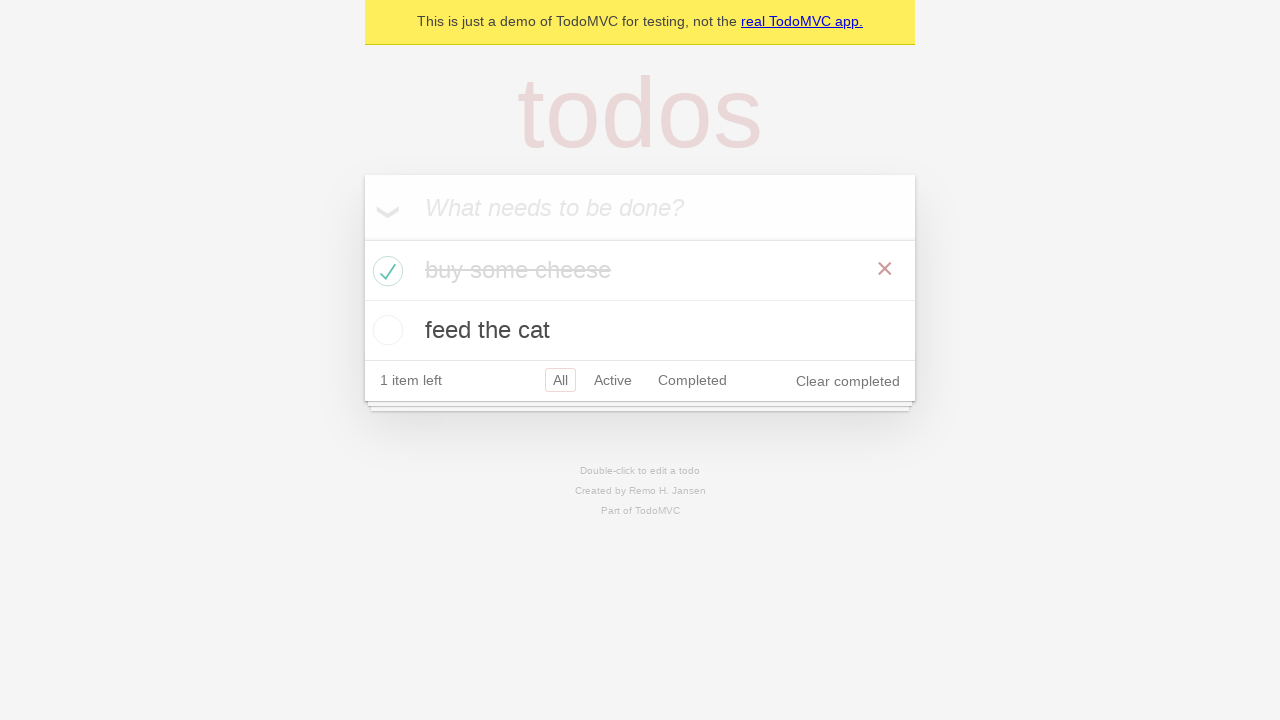